Navigates to the top list page and verifies that Shakespeare programming language appears in the top 20 solutions list.

Starting URL: http://www.99-bottles-of-beer.net/

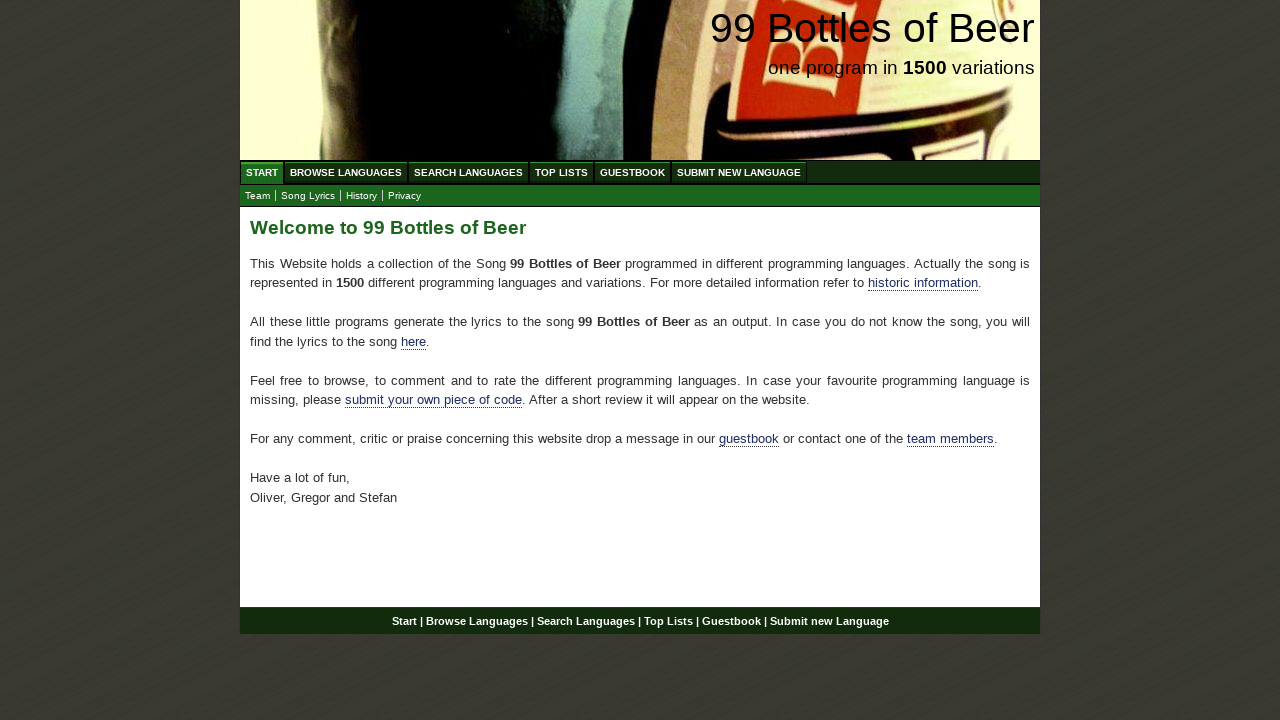

Clicked on Top List link to navigate to top 20 solutions page at (562, 172) on a[href='/toplist.html']
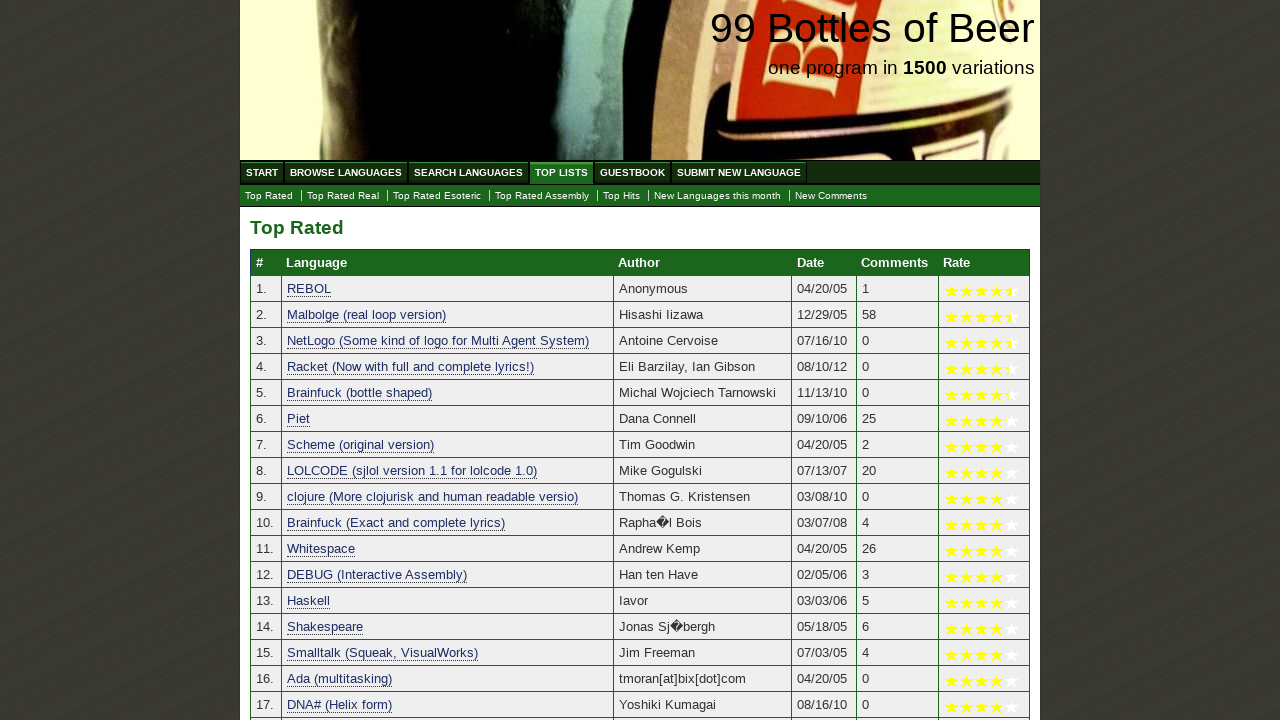

Top list table loaded successfully
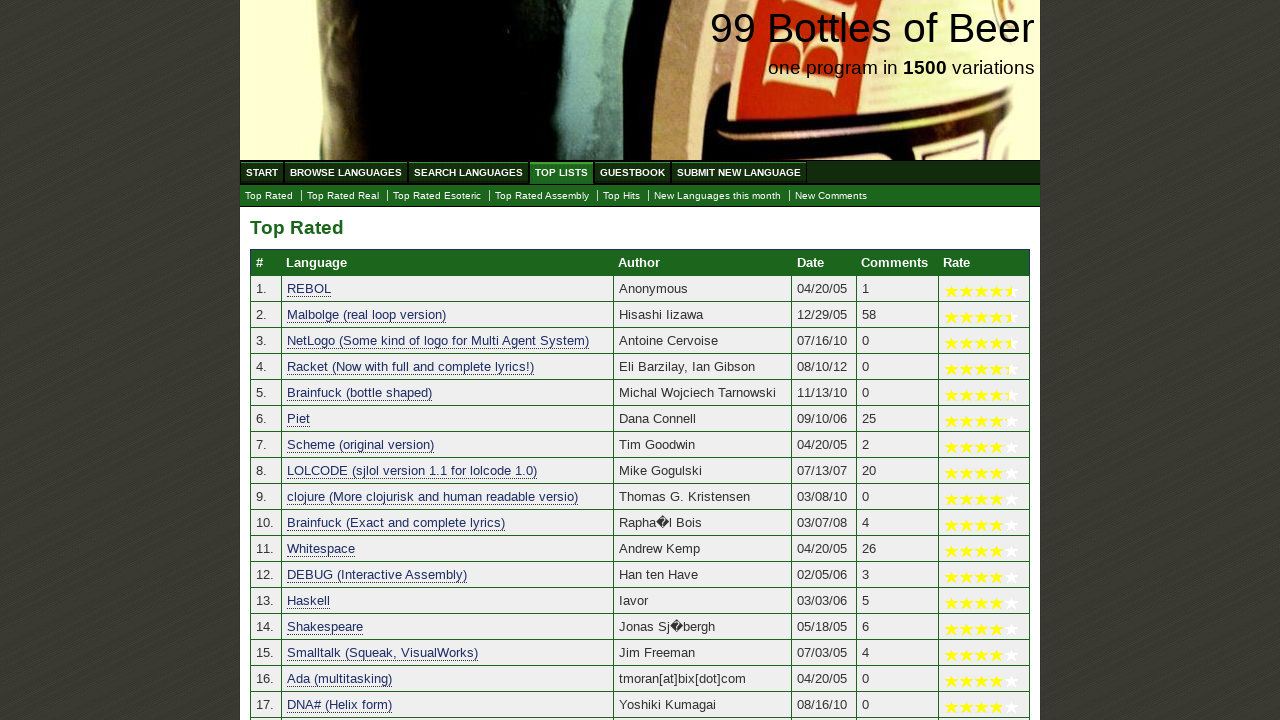

Verified that Shakespeare programming language appears in the top 20 solutions list
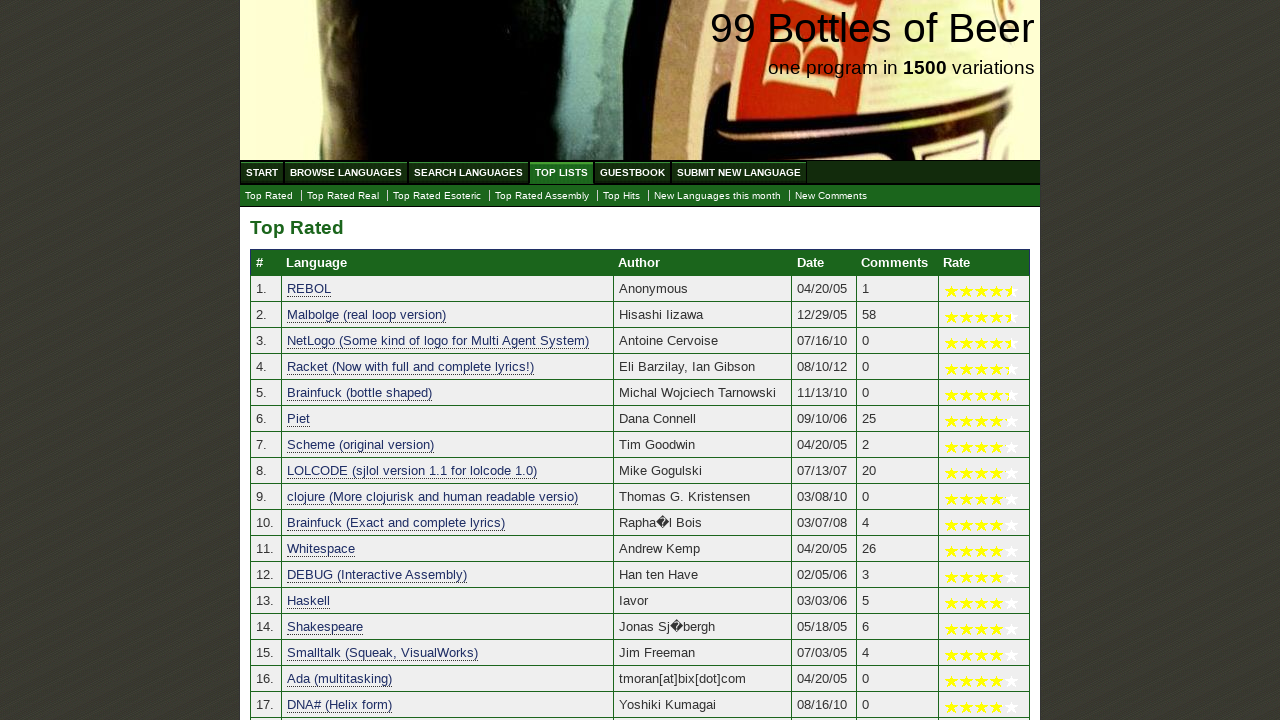

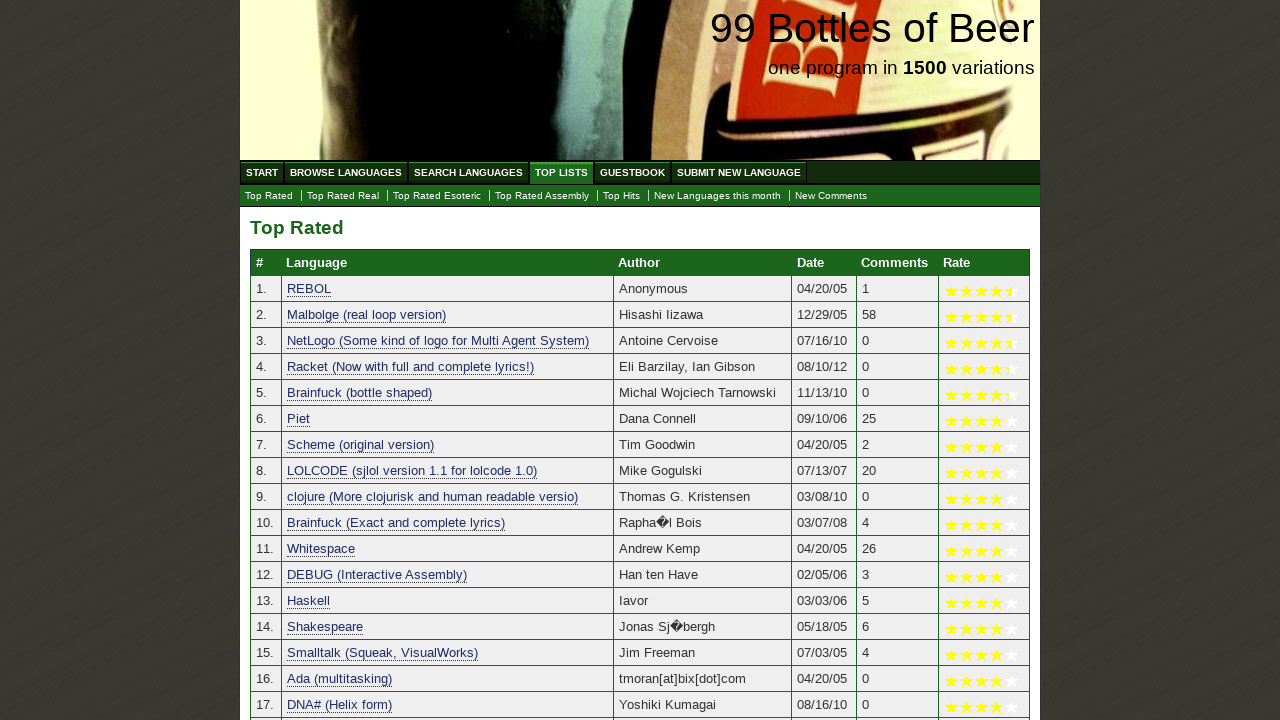